Tests JavaScript alert box handling by clicking buttons that trigger alerts and confirms, then accepting/dismissing the dialogs

Starting URL: https://syntaxprojects.com/javascript-alert-box-demo.php

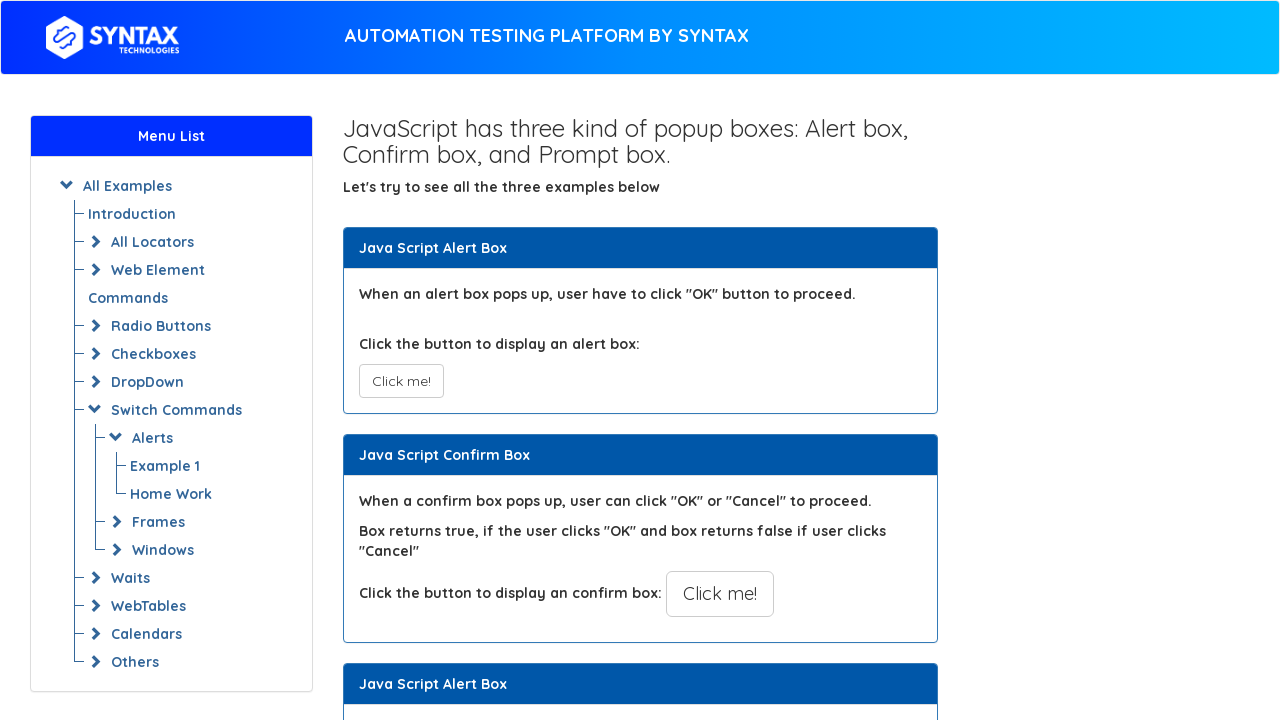

Navigated to JavaScript alert box demo page
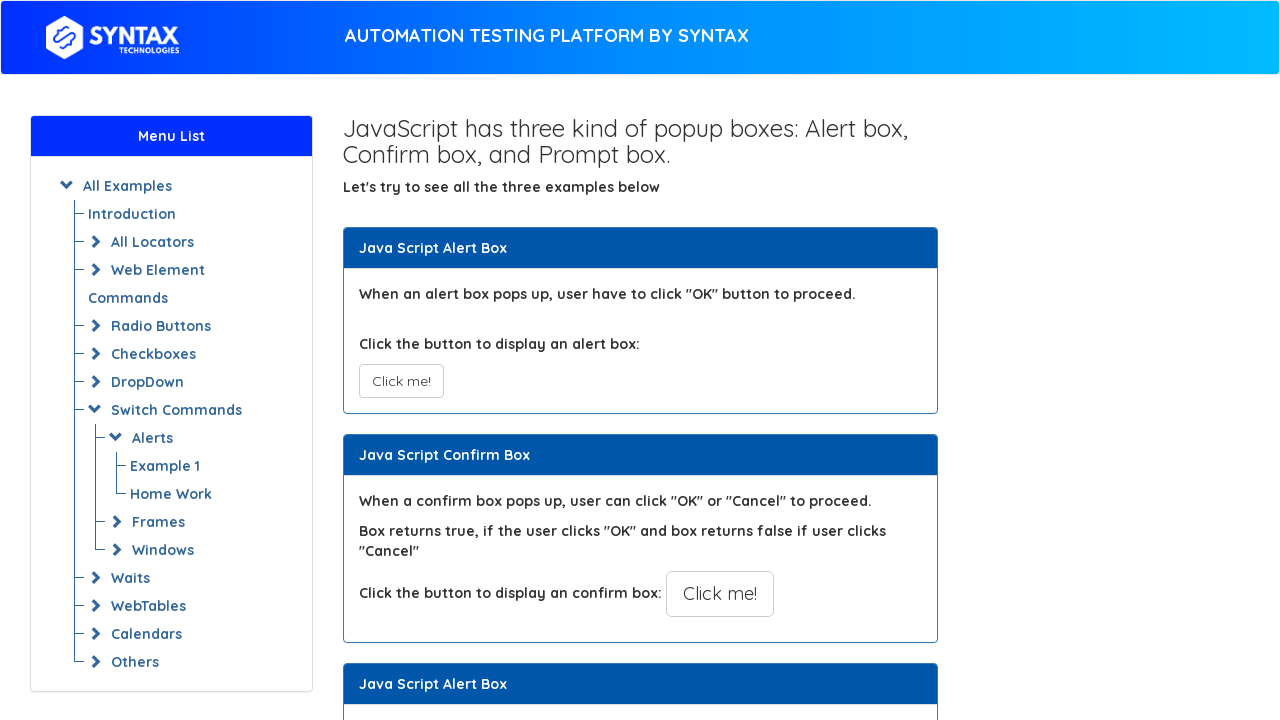

Clicked the first alert button at (401, 381) on xpath=//button[@onclick='myAlertFunction()']
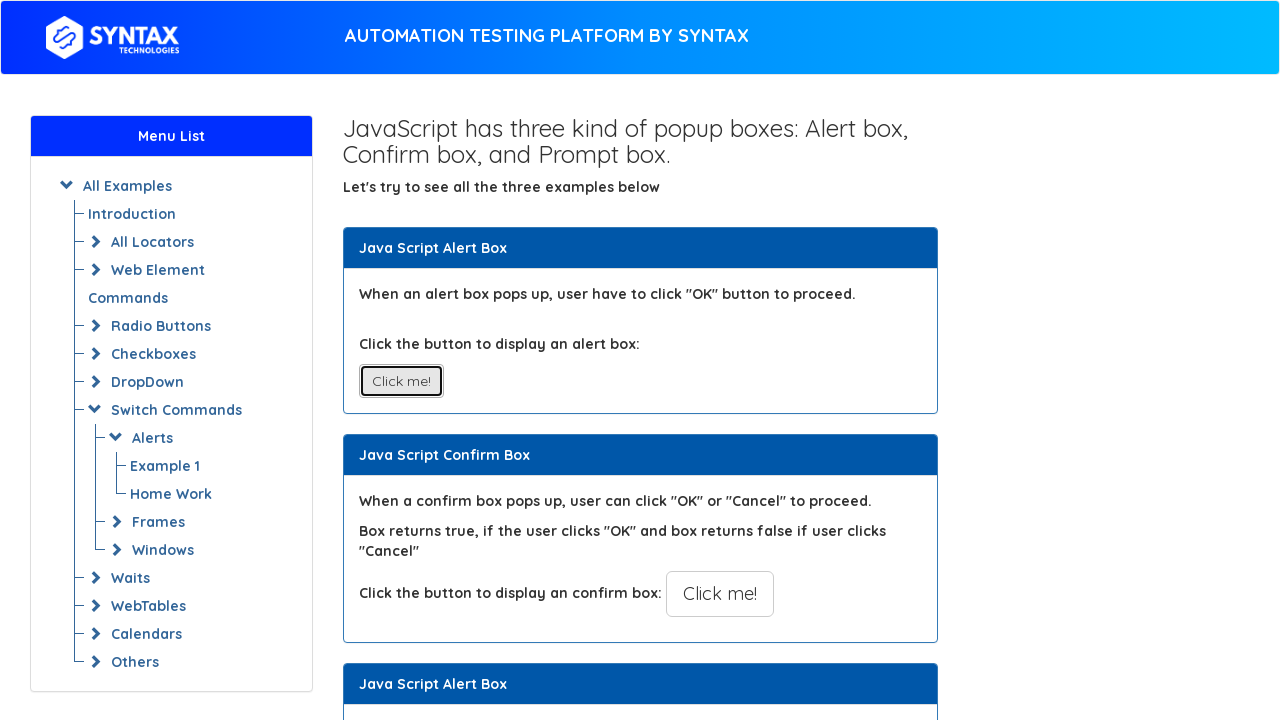

Clicked alert button and accepted the dialog at (401, 381) on xpath=//button[@onclick='myAlertFunction()']
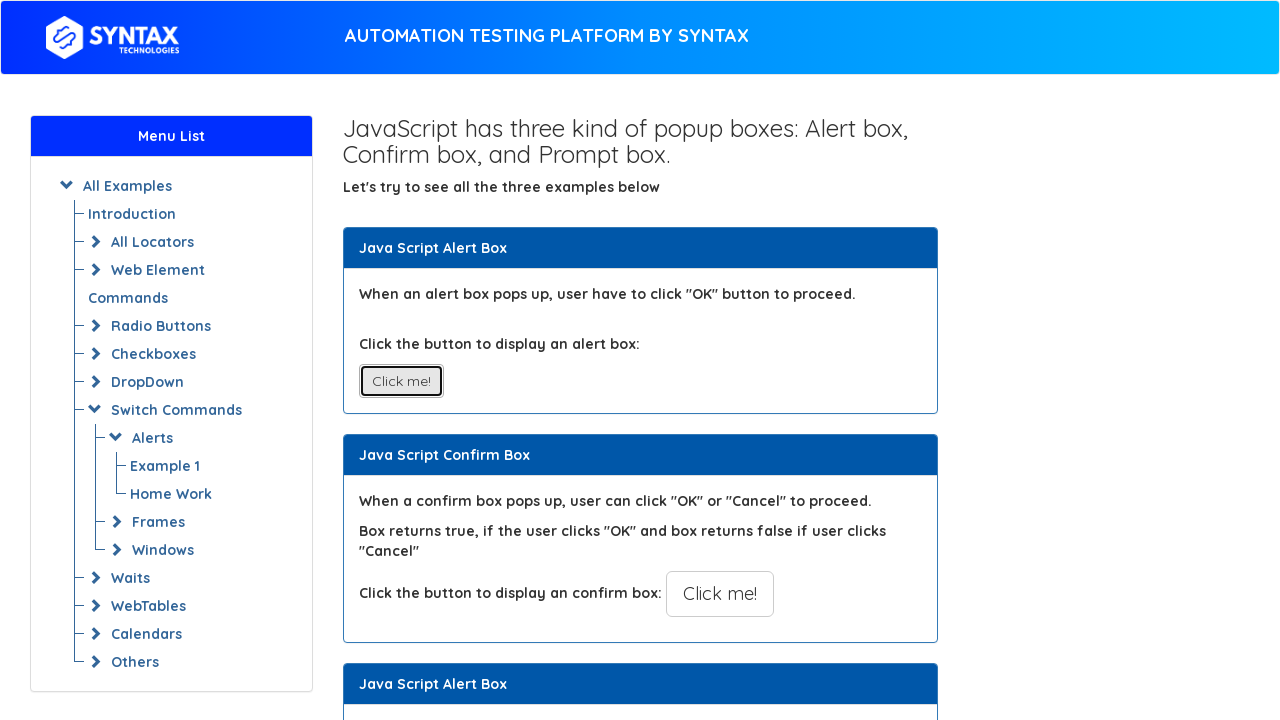

Clicked confirm button and dismissed the dialog at (720, 594) on xpath=//button[@onclick='myConfirmFunction()']
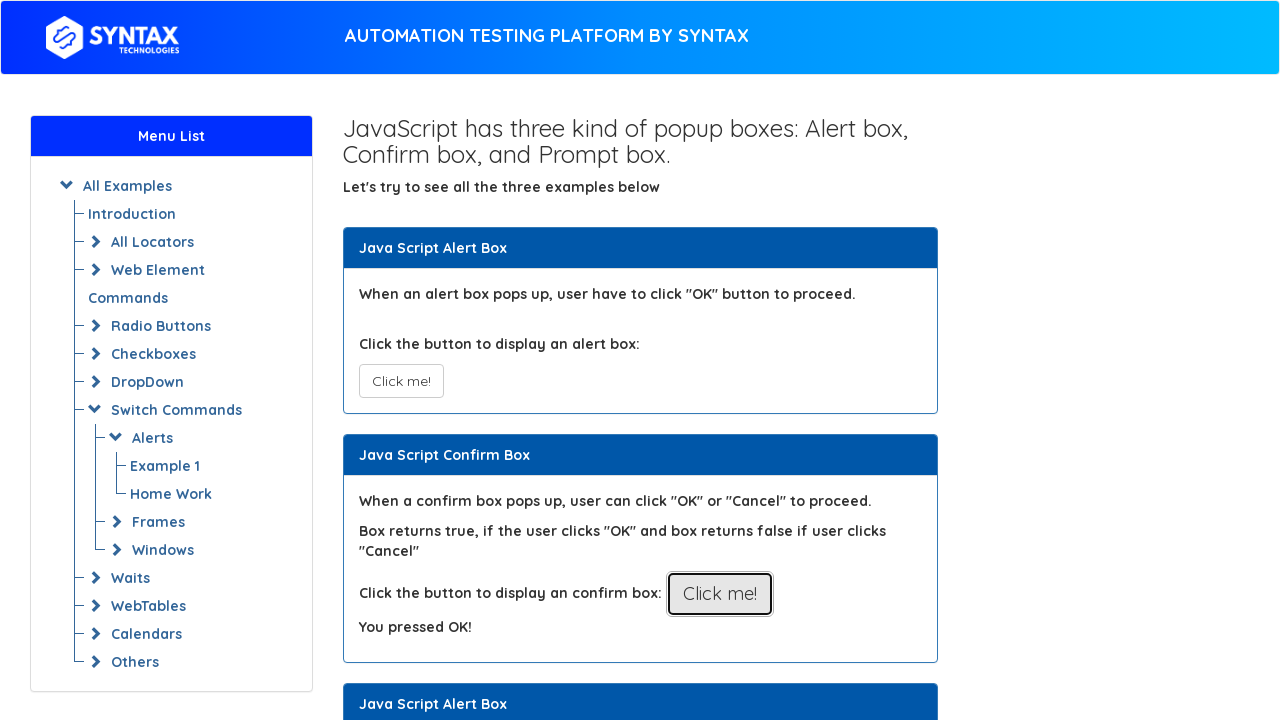

Waited for dialog interaction to complete
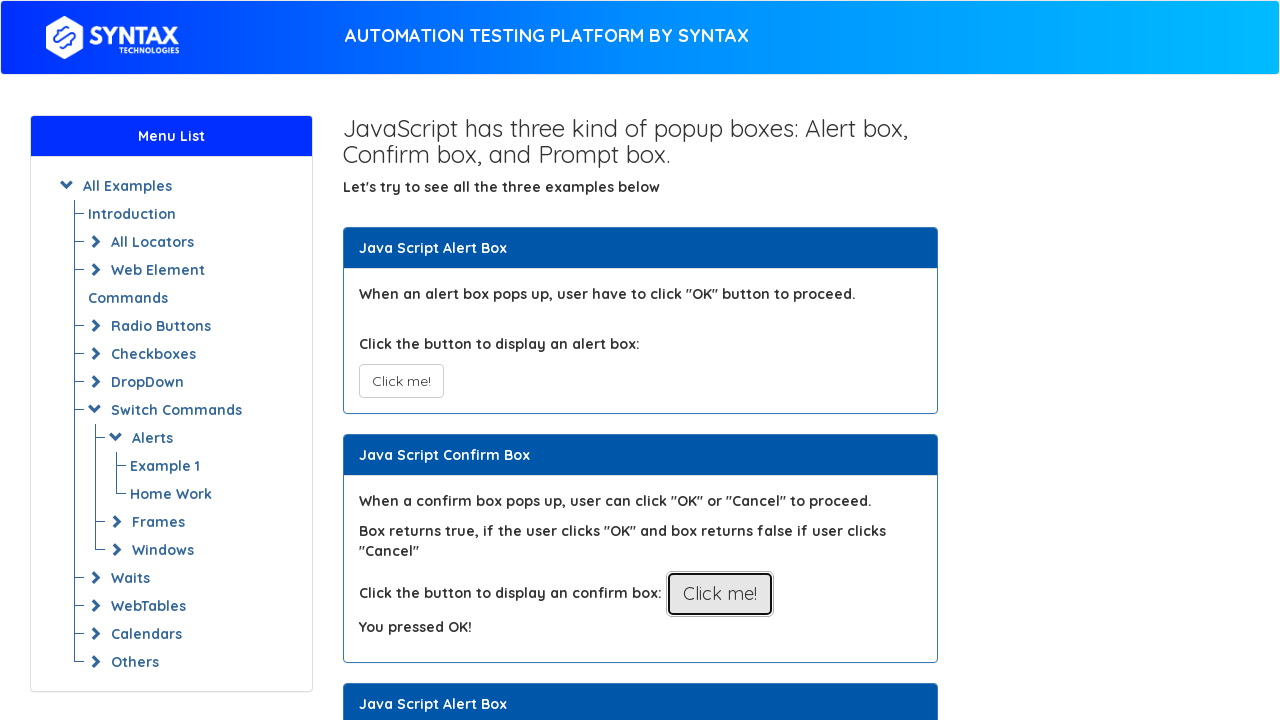

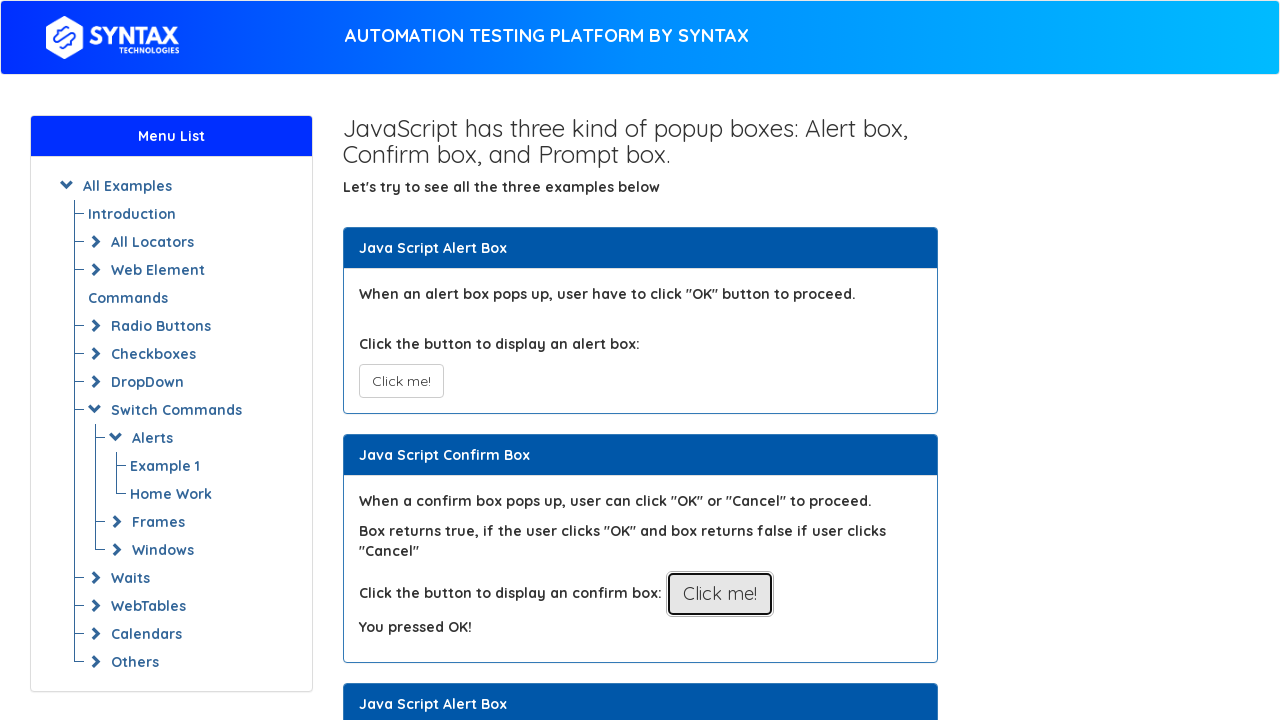